Tests mouse actions on DemoQA buttons page by performing double-click, right-click (context click), and regular click operations, then verifies that the corresponding success messages appear.

Starting URL: https://demoqa.com/buttons

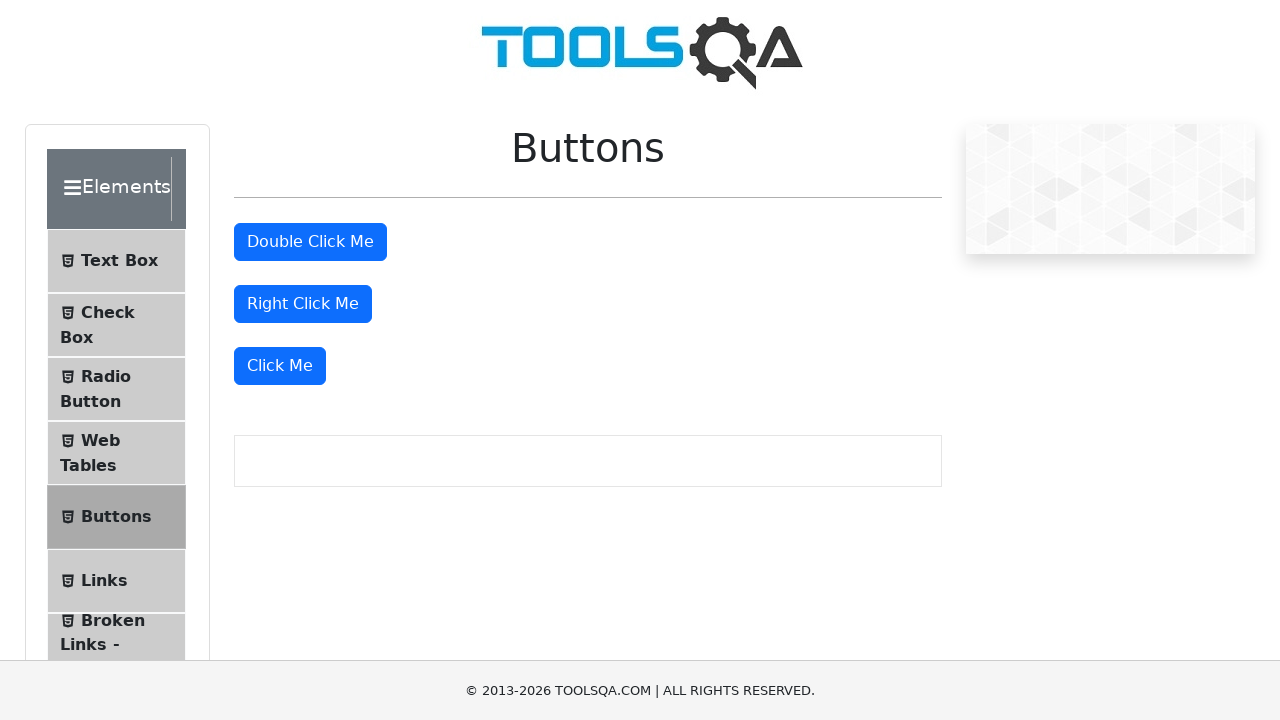

Double-clicked the double click button at (310, 242) on #doubleClickBtn
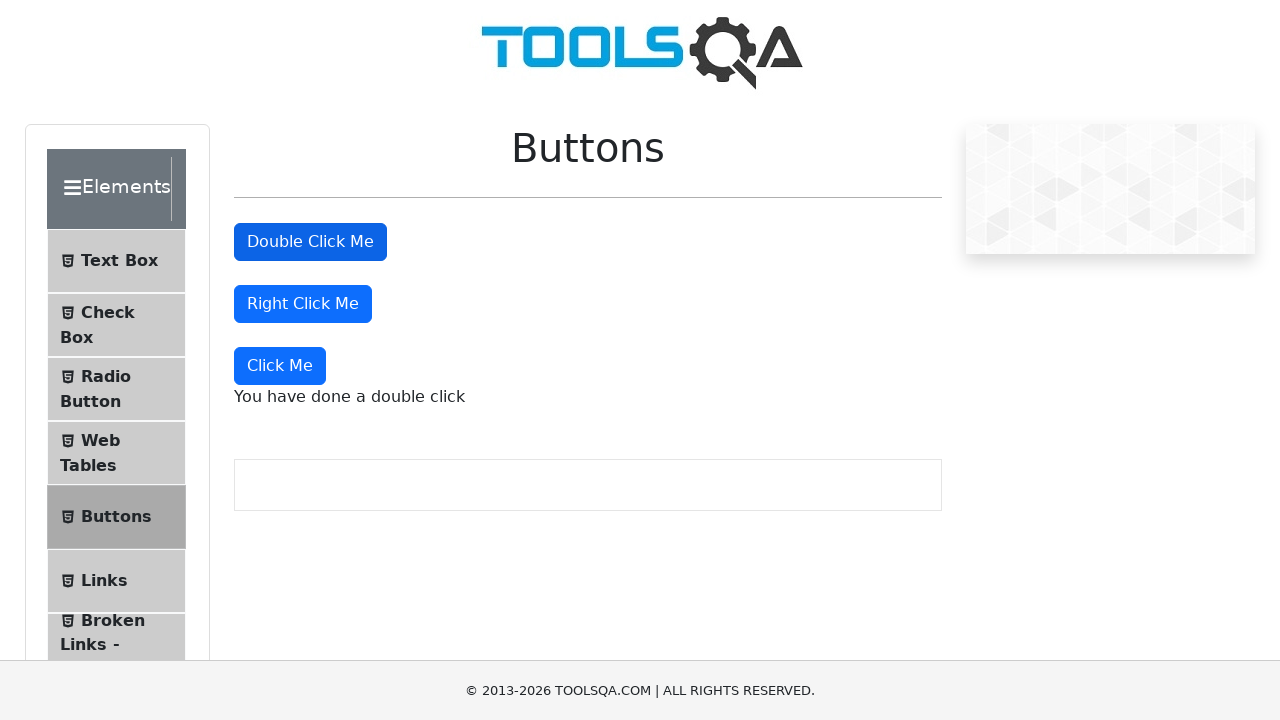

Right-clicked the right click button at (303, 304) on #rightClickBtn
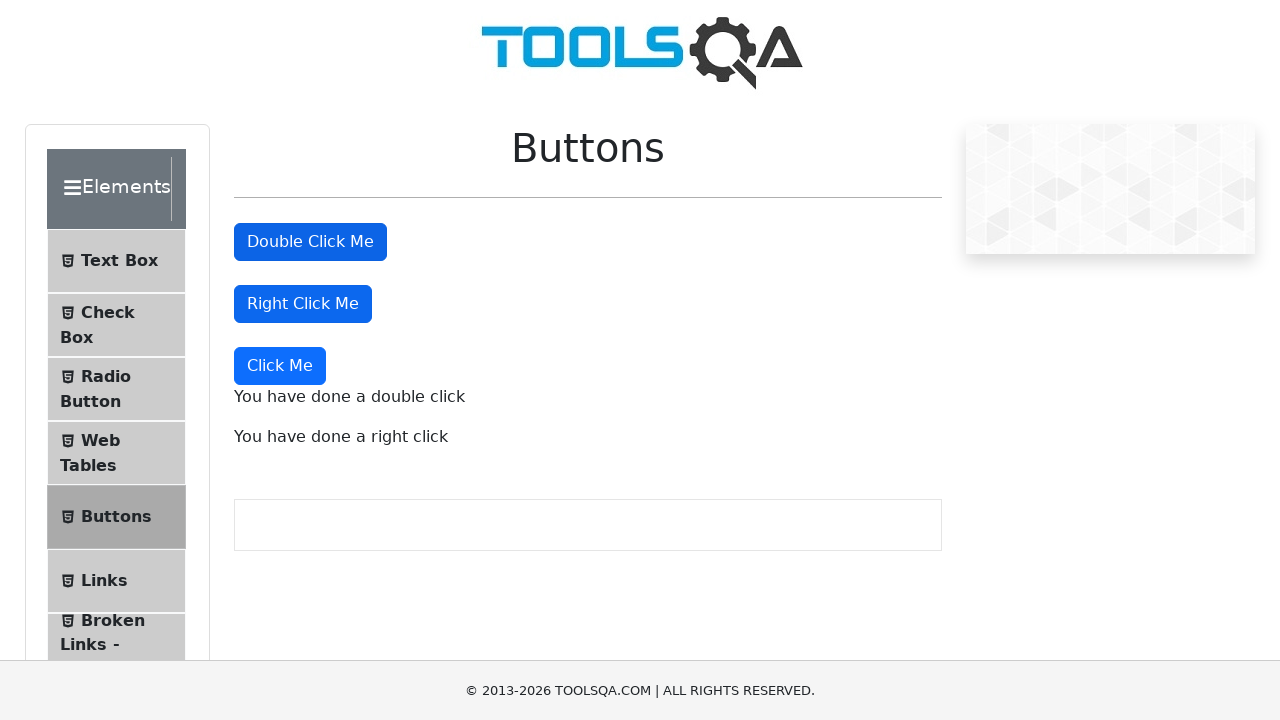

Clicked the dynamic click button at (280, 366) on xpath=//div[@class='mt-4'][2]/button
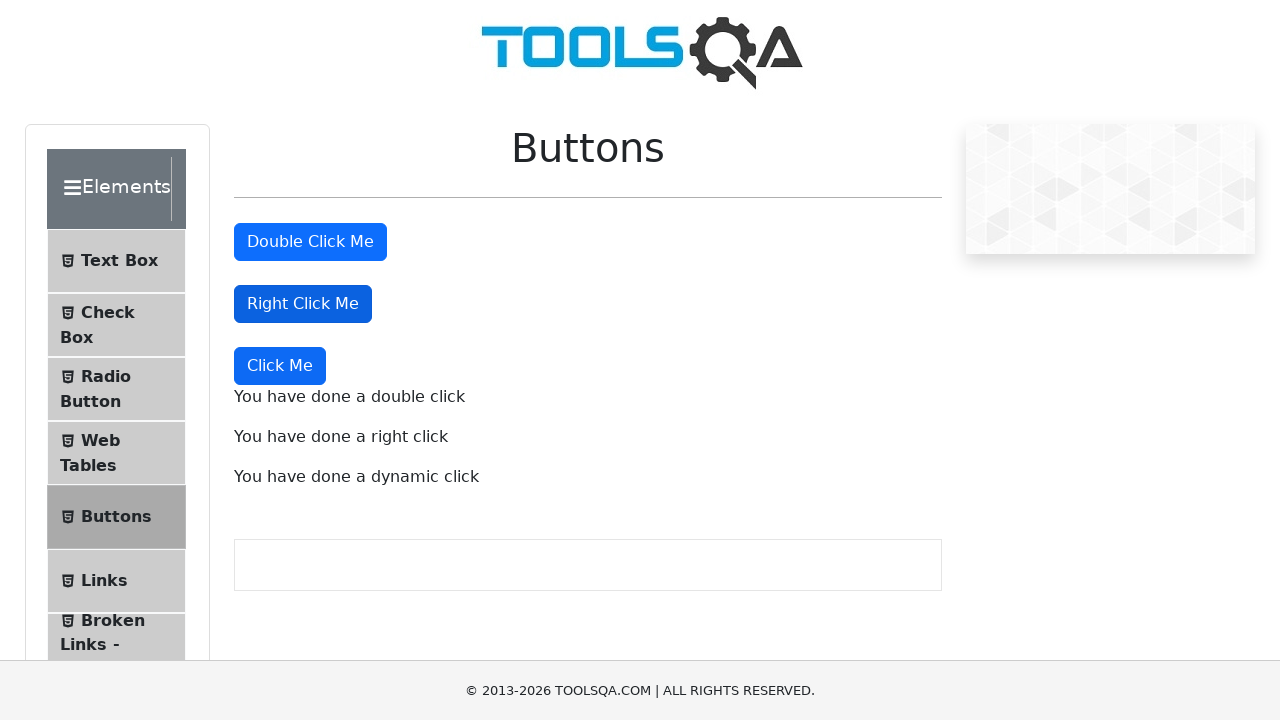

Double-click success message appeared
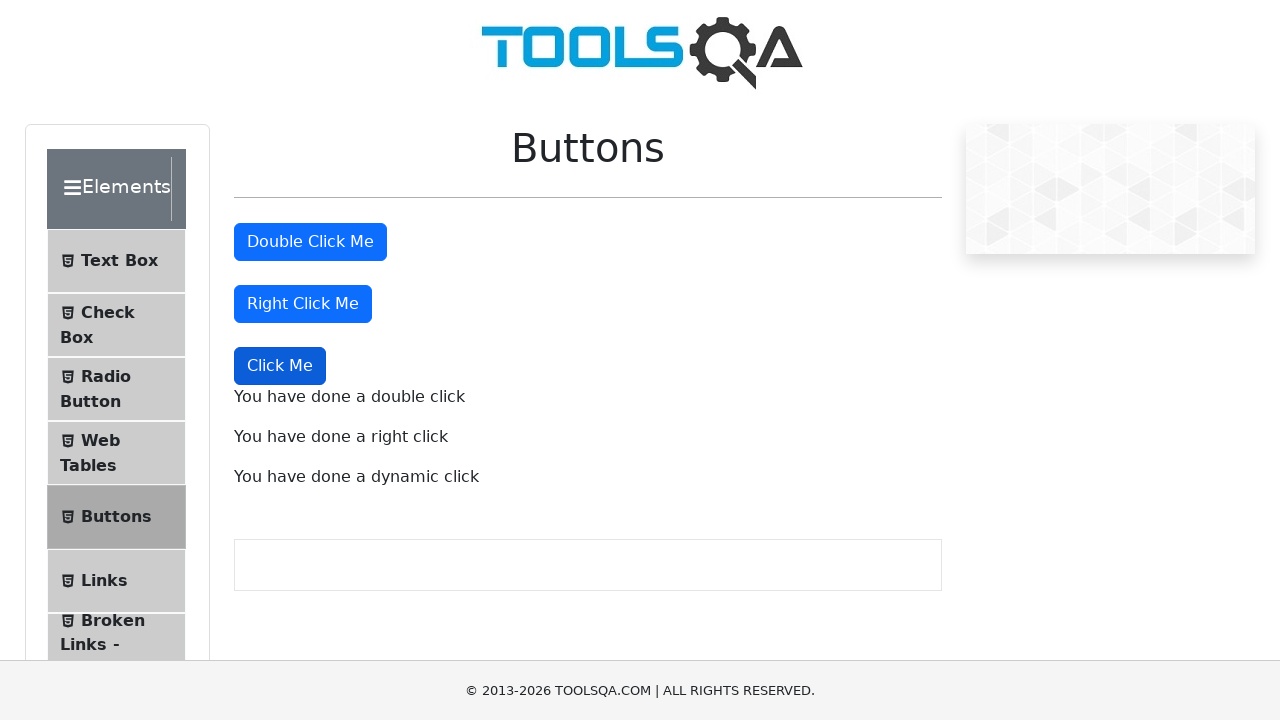

Right-click success message appeared
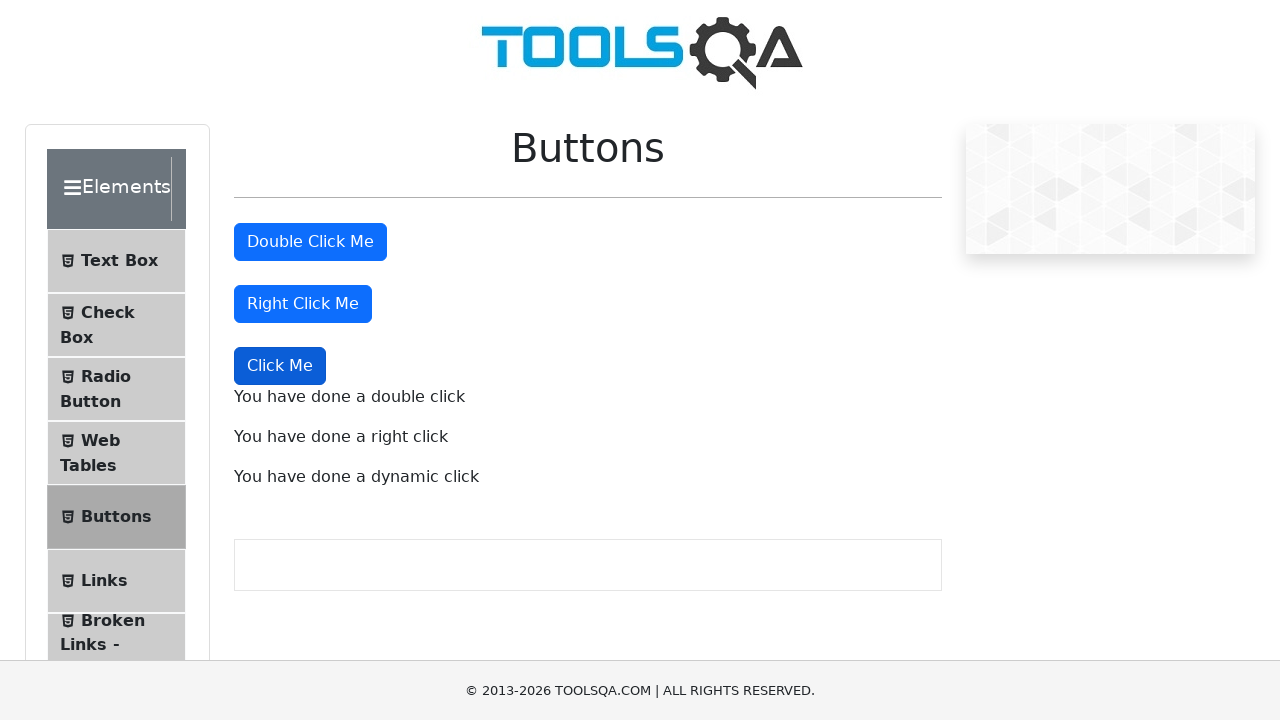

Dynamic click success message appeared
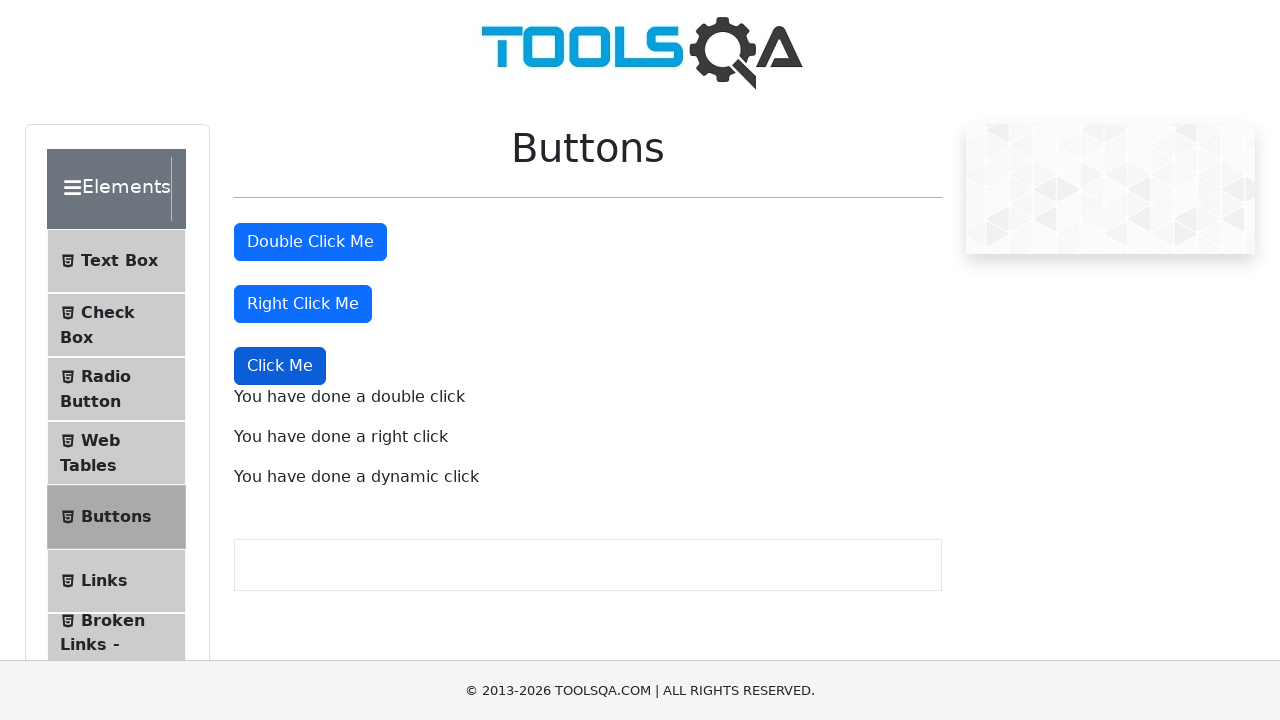

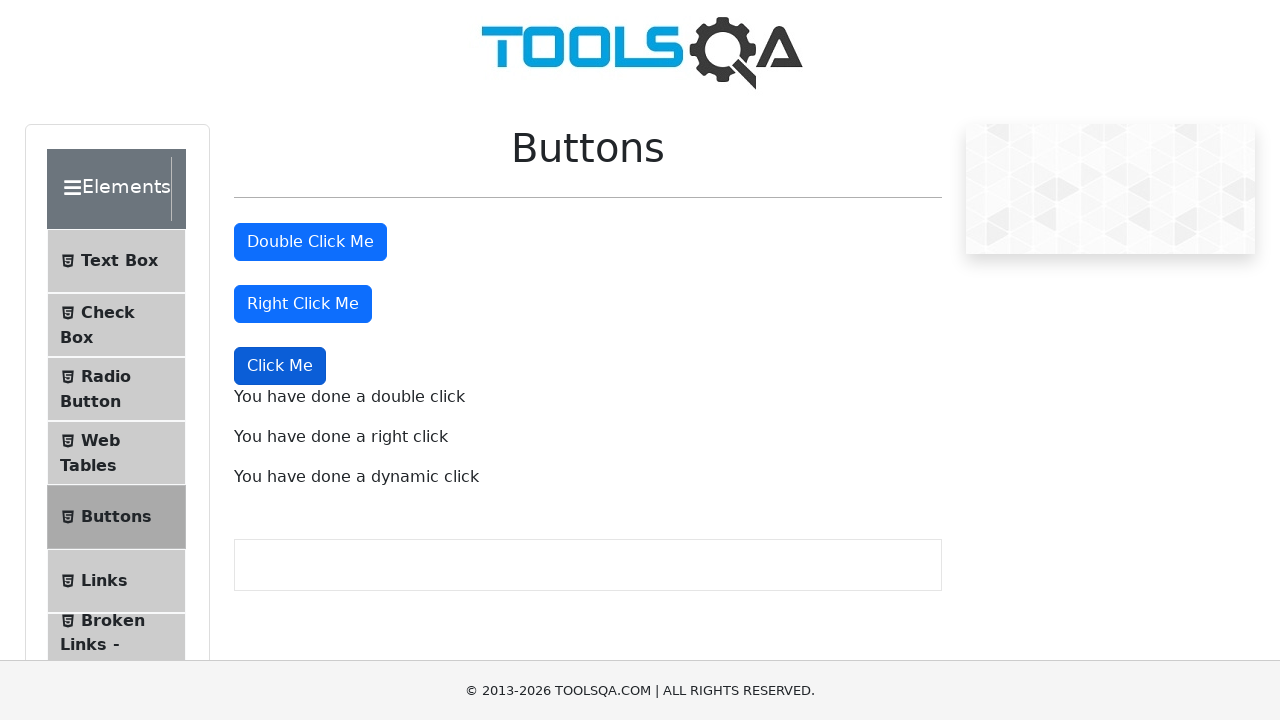